Tests waiting for an image element to become visible and verifies its source attribute contains 'landscape'

Starting URL: https://bonigarcia.dev/selenium-webdriver-java/loading-images.html

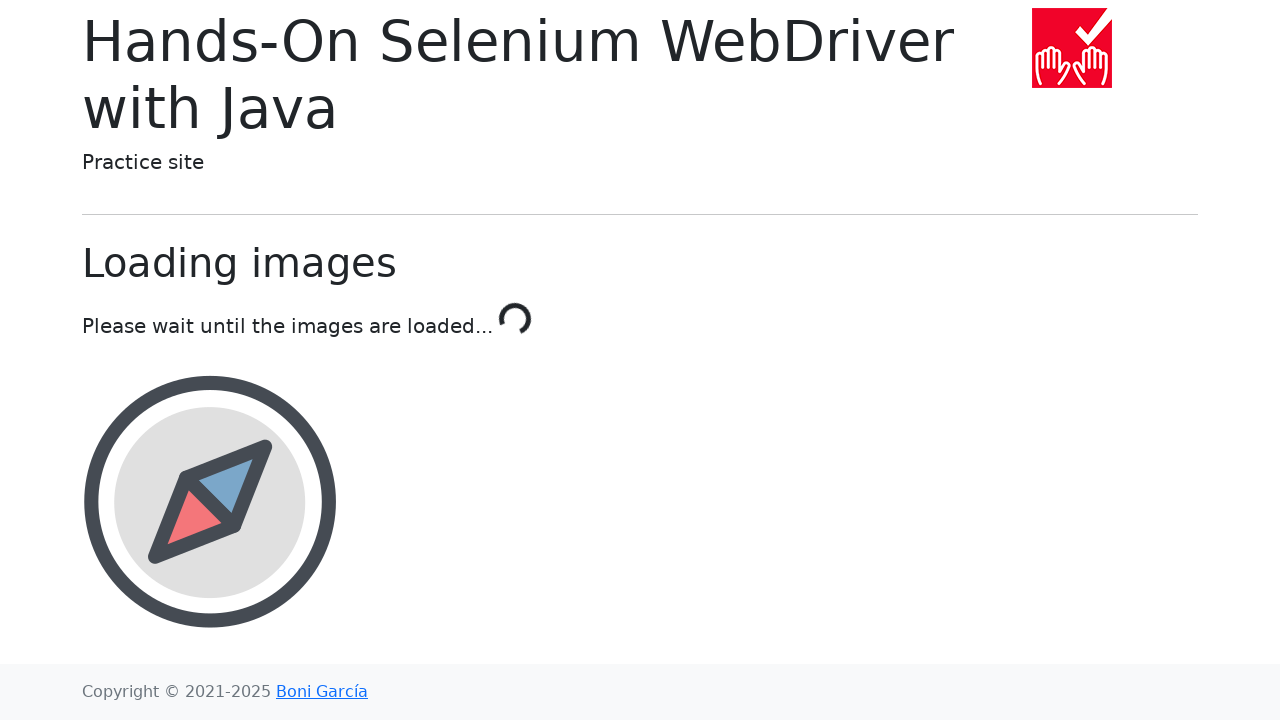

Waited for landscape image to become visible
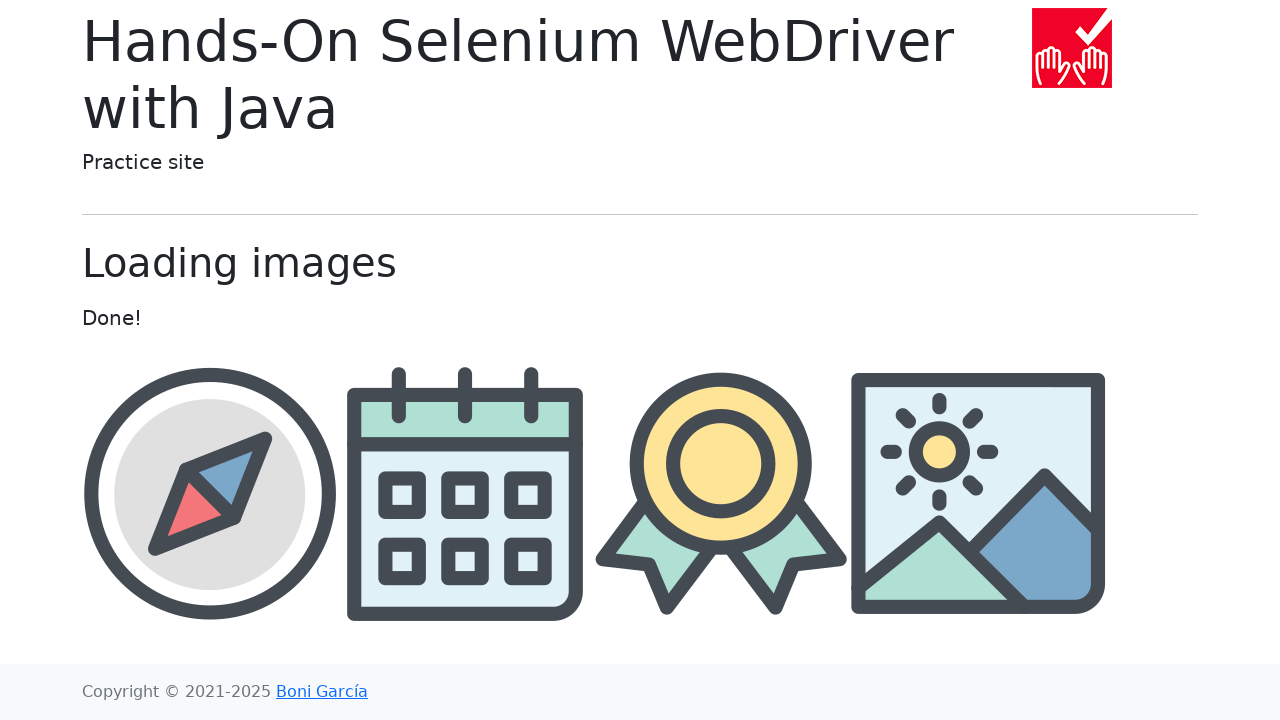

Located the landscape image element
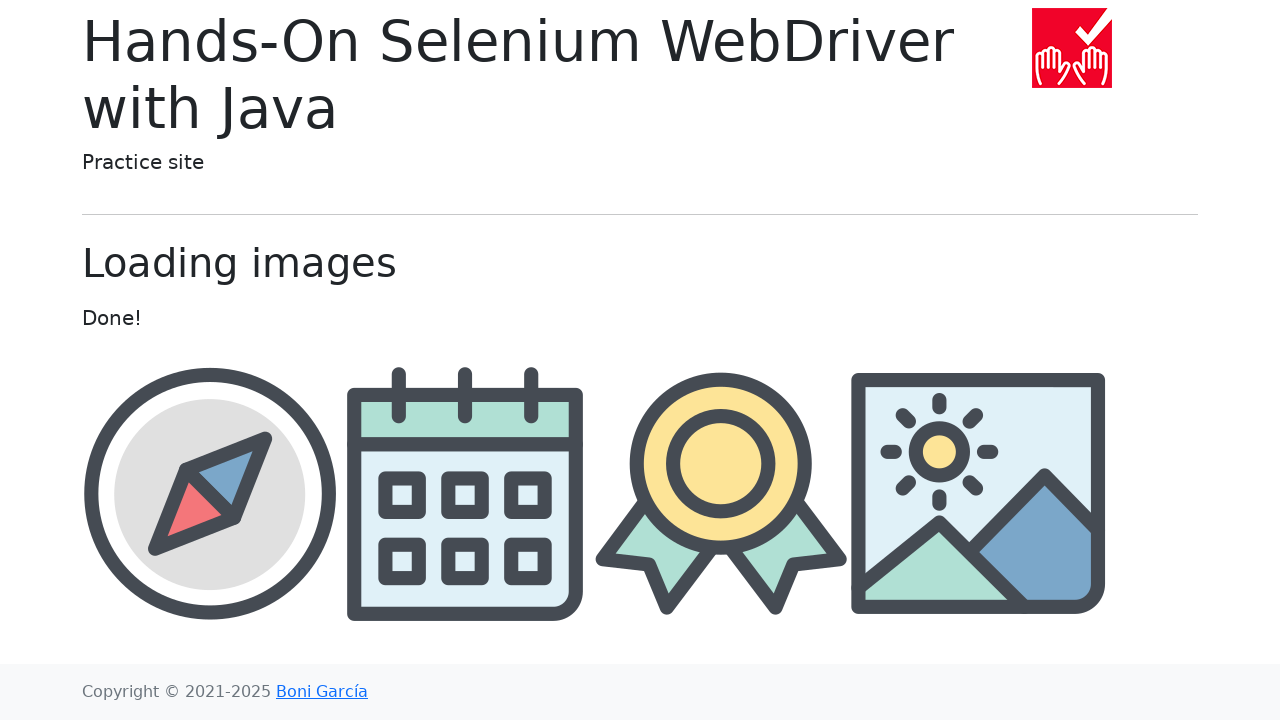

Retrieved src attribute from landscape image
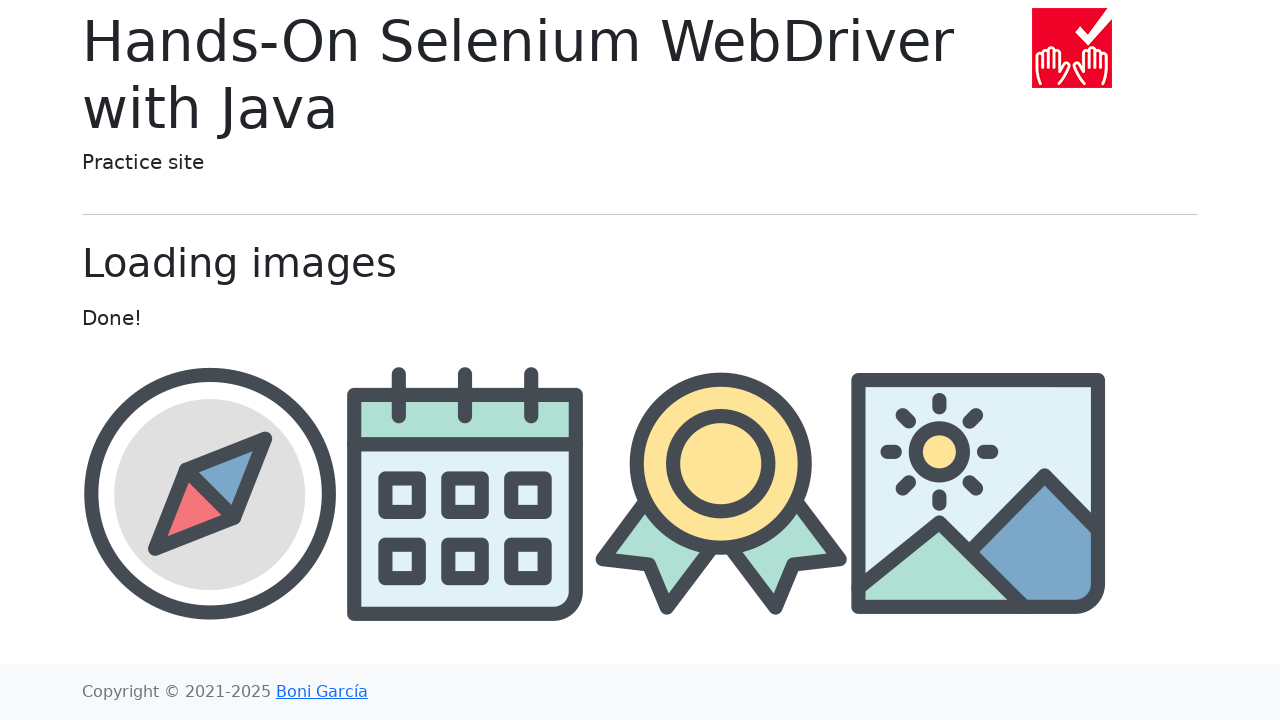

Verified that src attribute contains 'landscape'
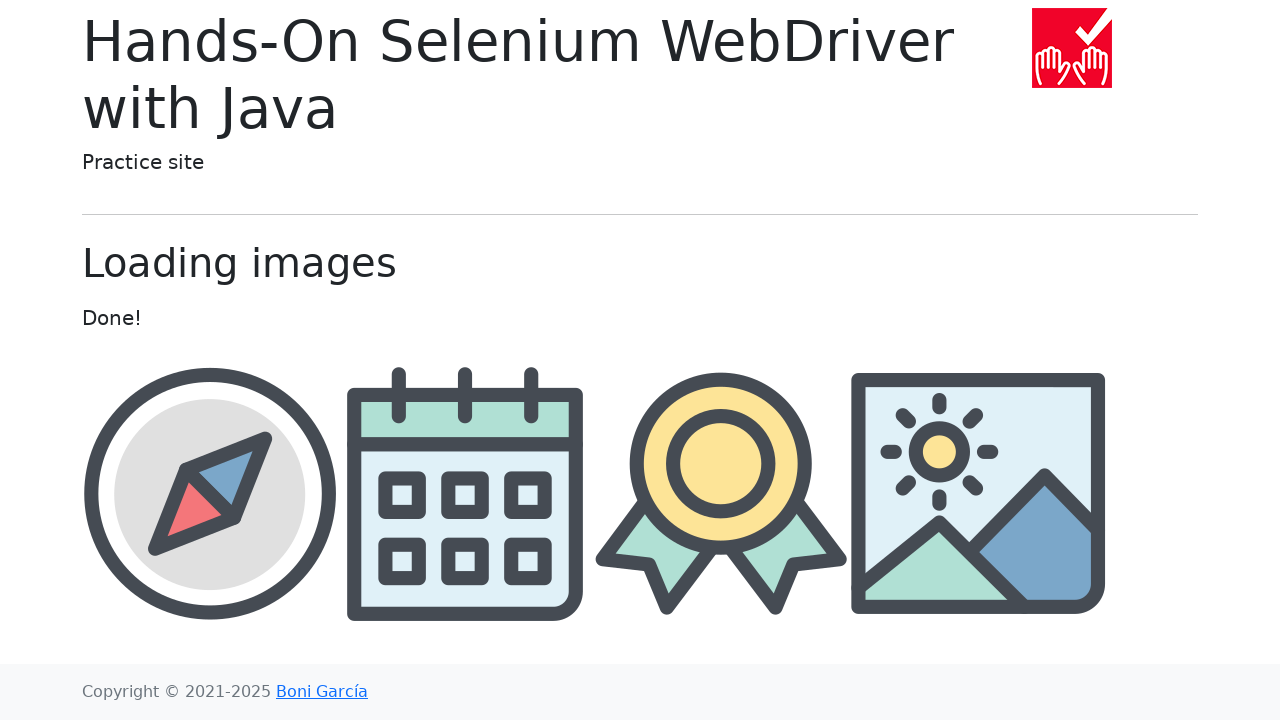

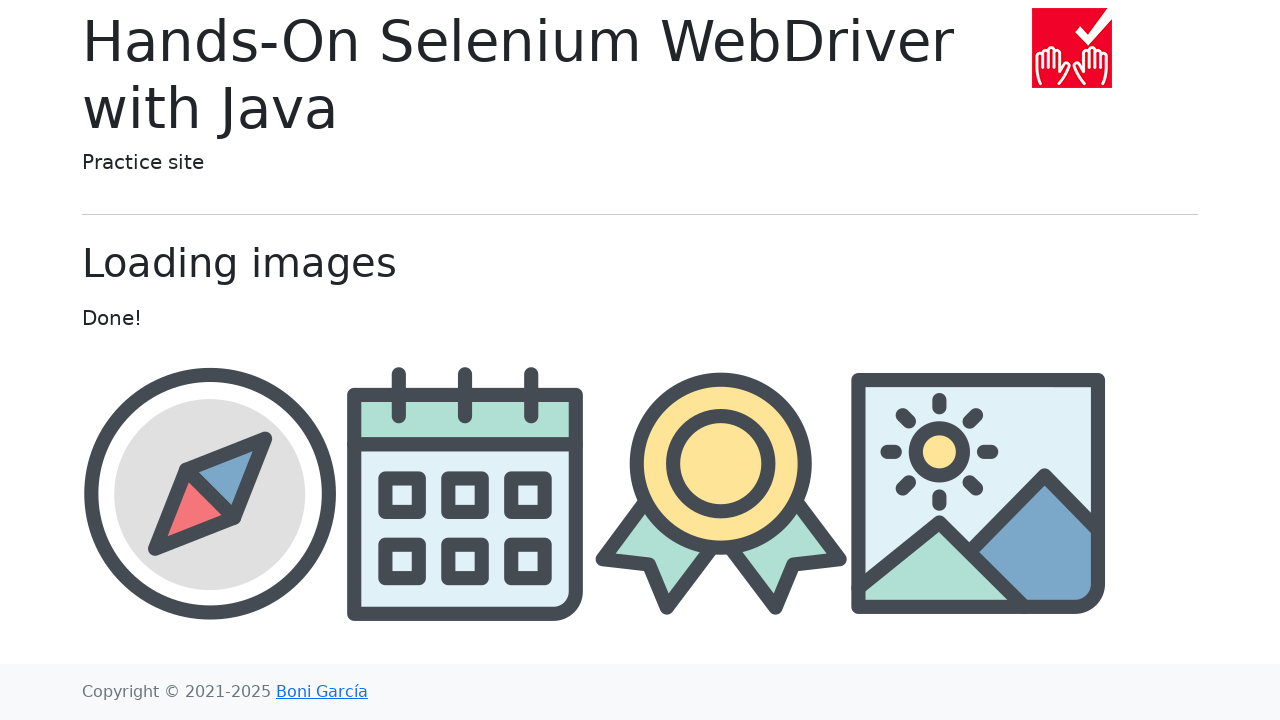